Tests radio button interaction on a practice form by clicking the "Male" gender option and verifying its properties

Starting URL: https://demoqa.com/automation-practice-form

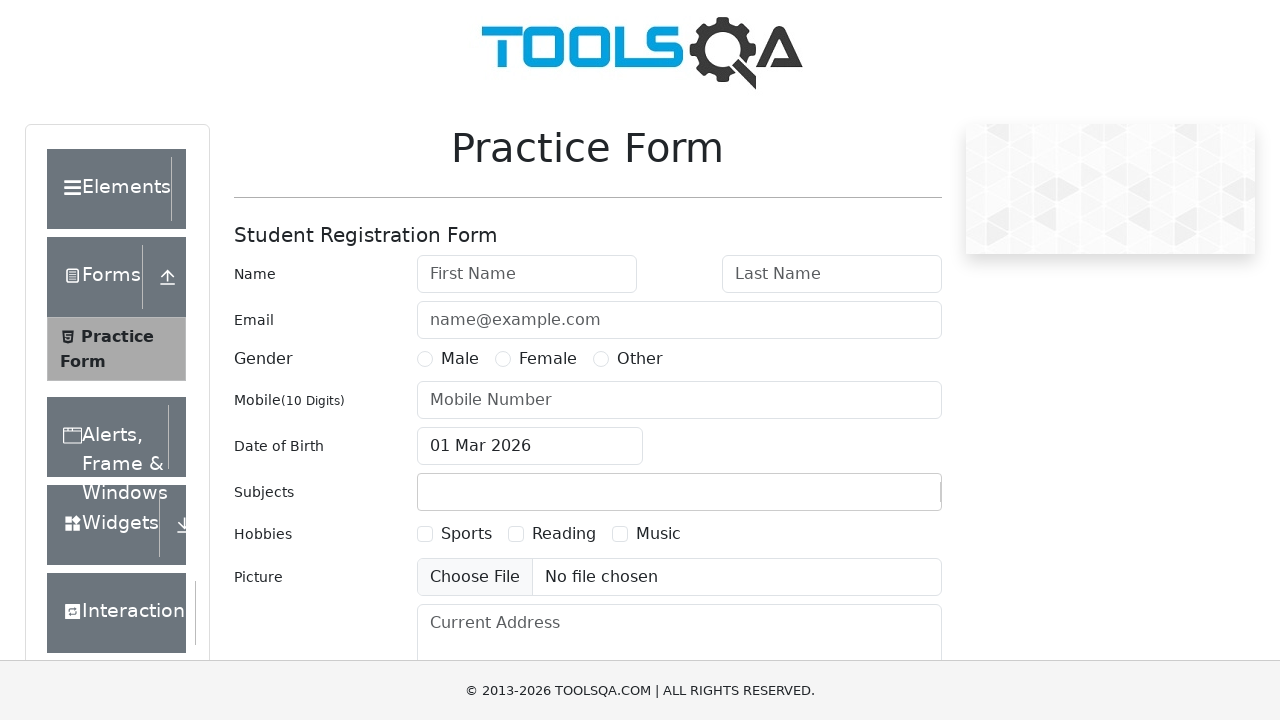

Clicked the 'Male' radio button option at (460, 359) on xpath=//label[normalize-space()='Male']
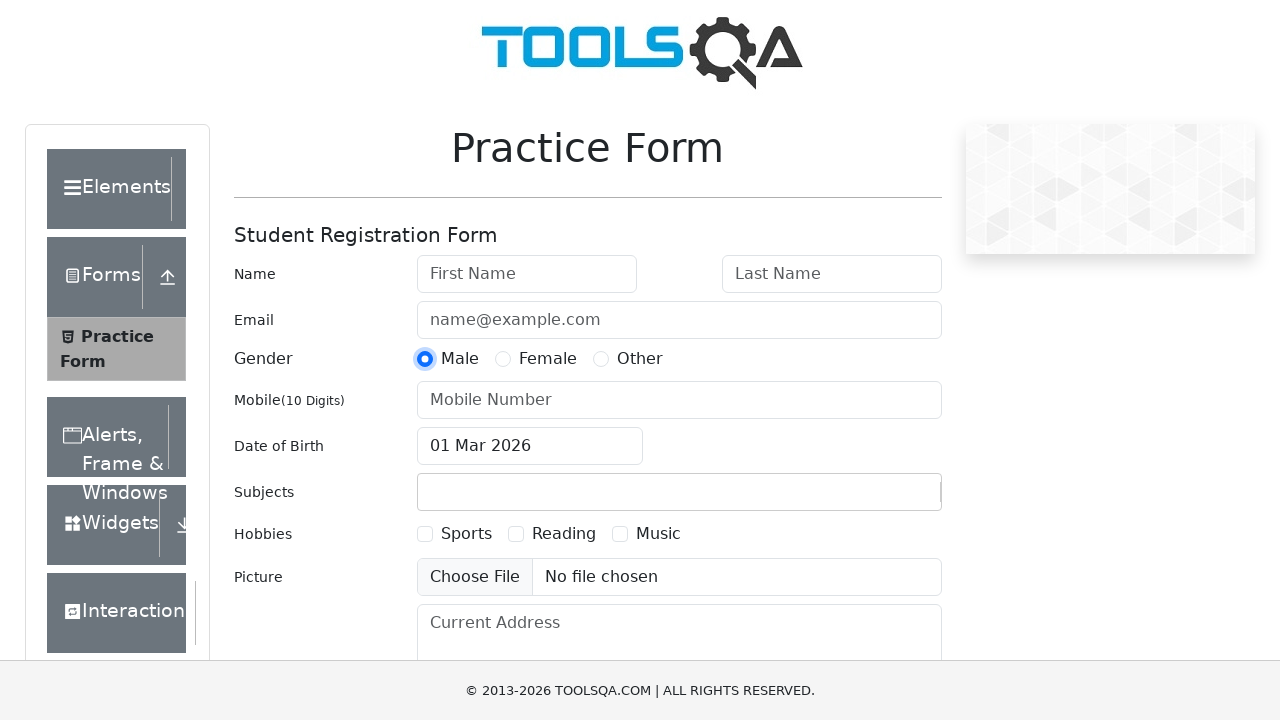

Verified 'Male' radio button is visible
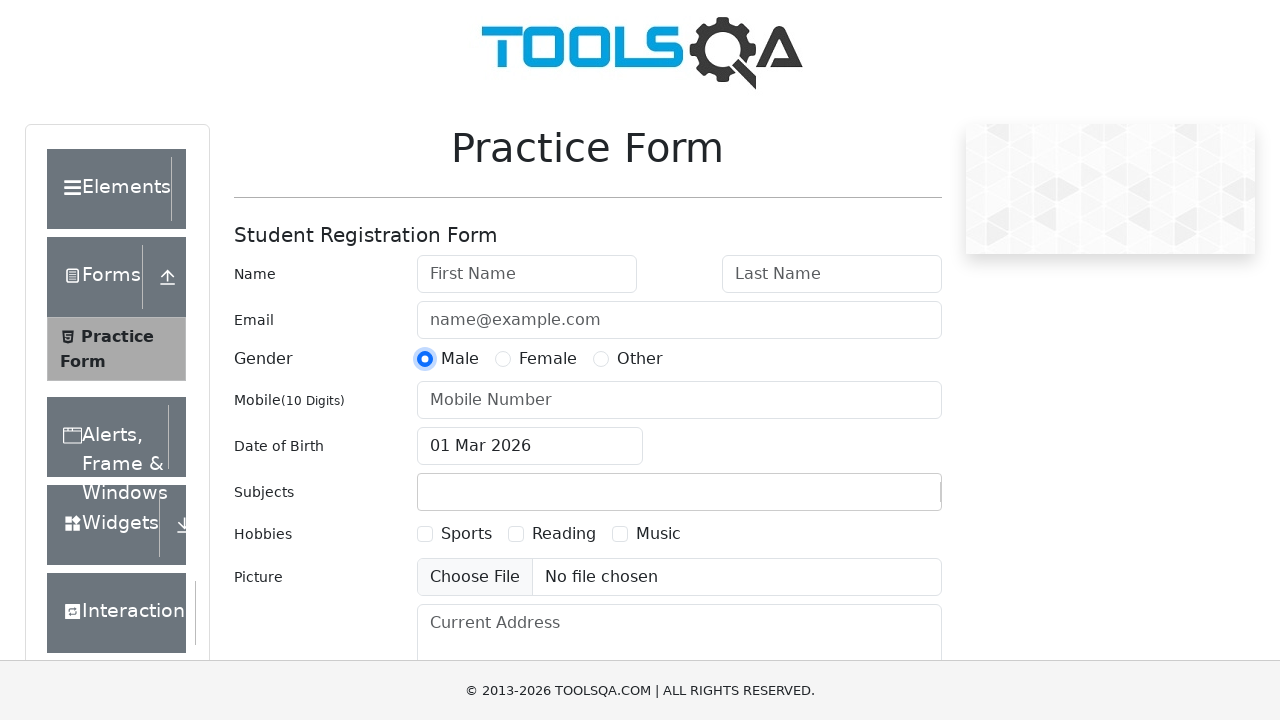

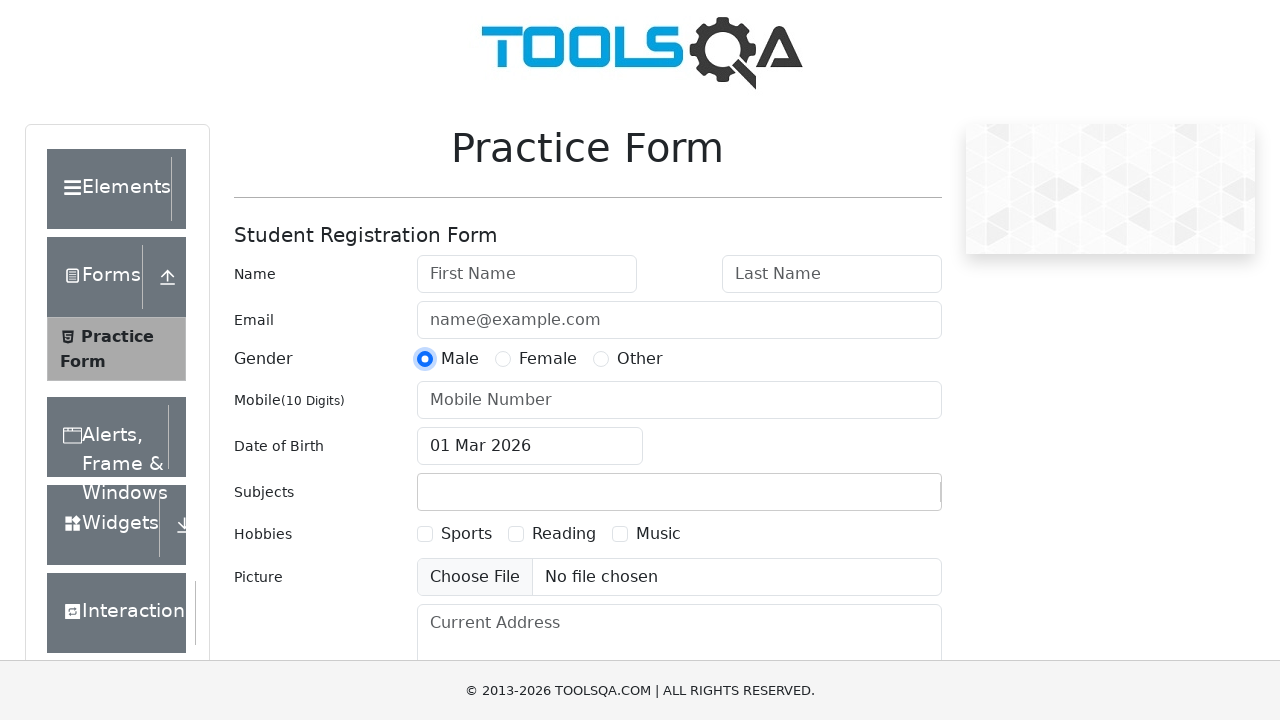